Tests scrolling to a specific table element containing "Smith" text on the automation practice page using JavaScript scroll into view functionality.

Starting URL: https://rahulshettyacademy.com/AutomationPractice/

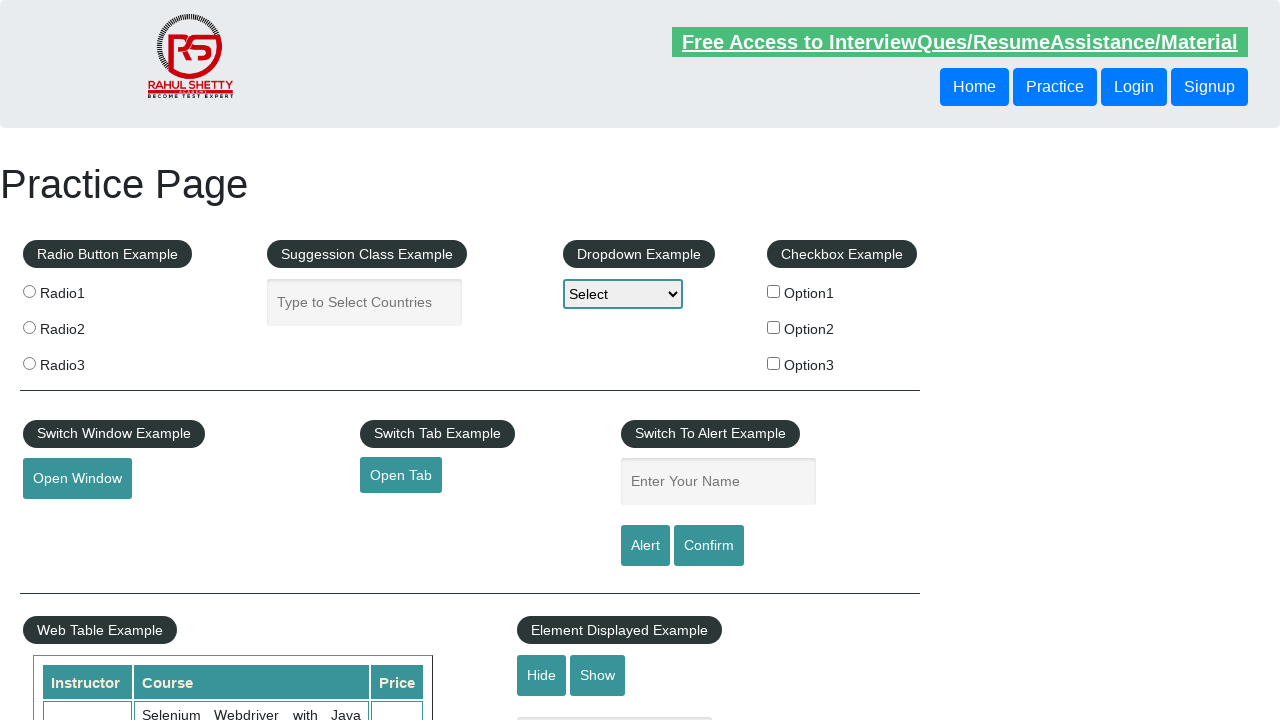

Located table cell containing 'Smith' text
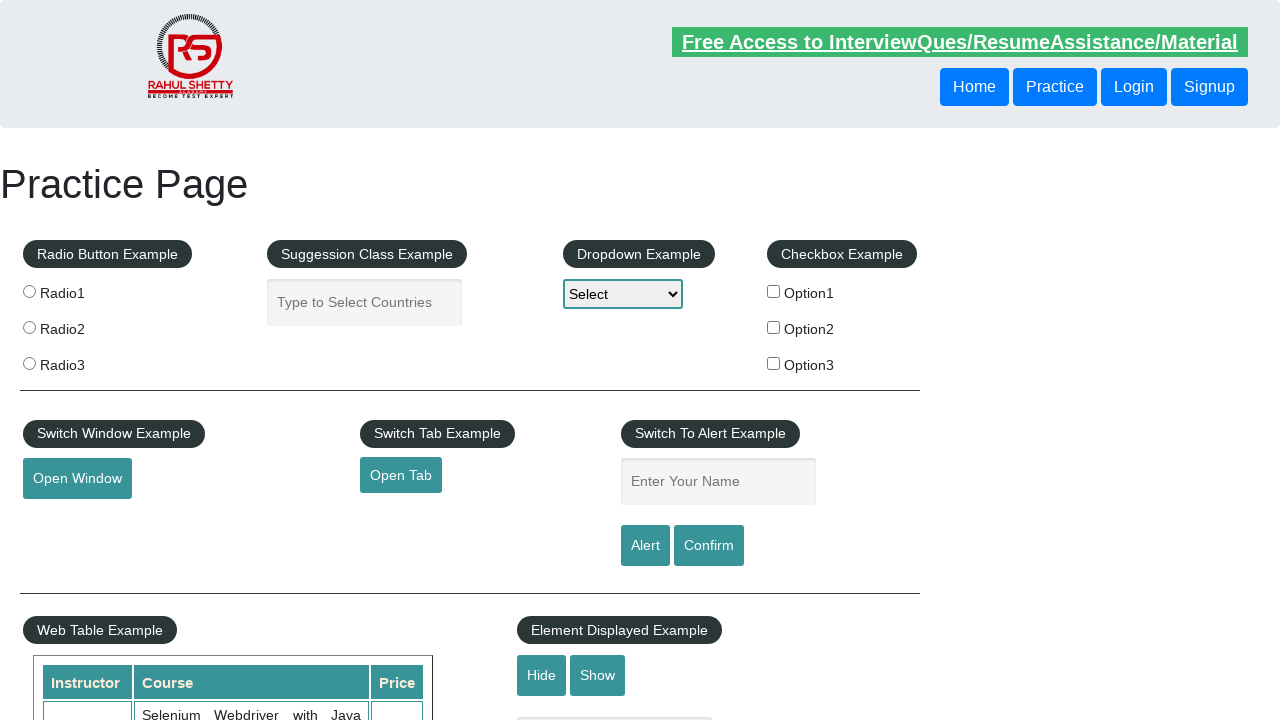

Scrolled to table cell containing 'Smith' using JavaScript scroll into view
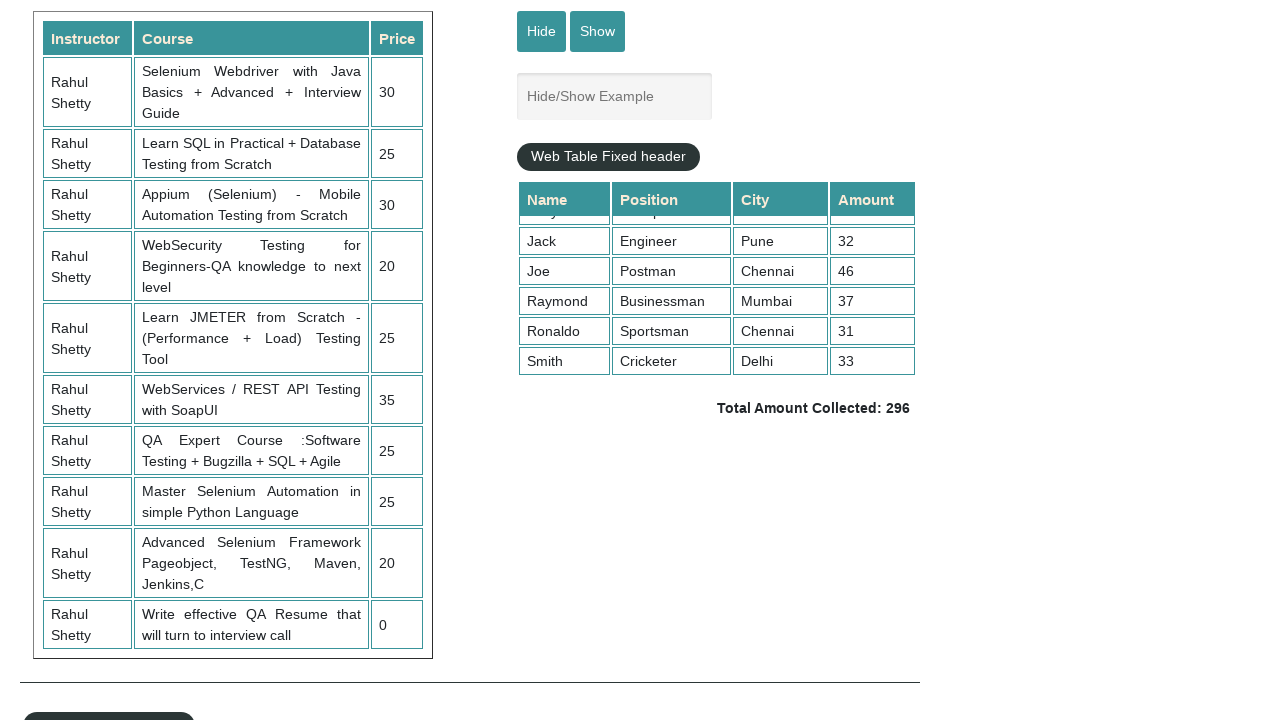

Verified table cell containing 'Smith' is visible after scrolling
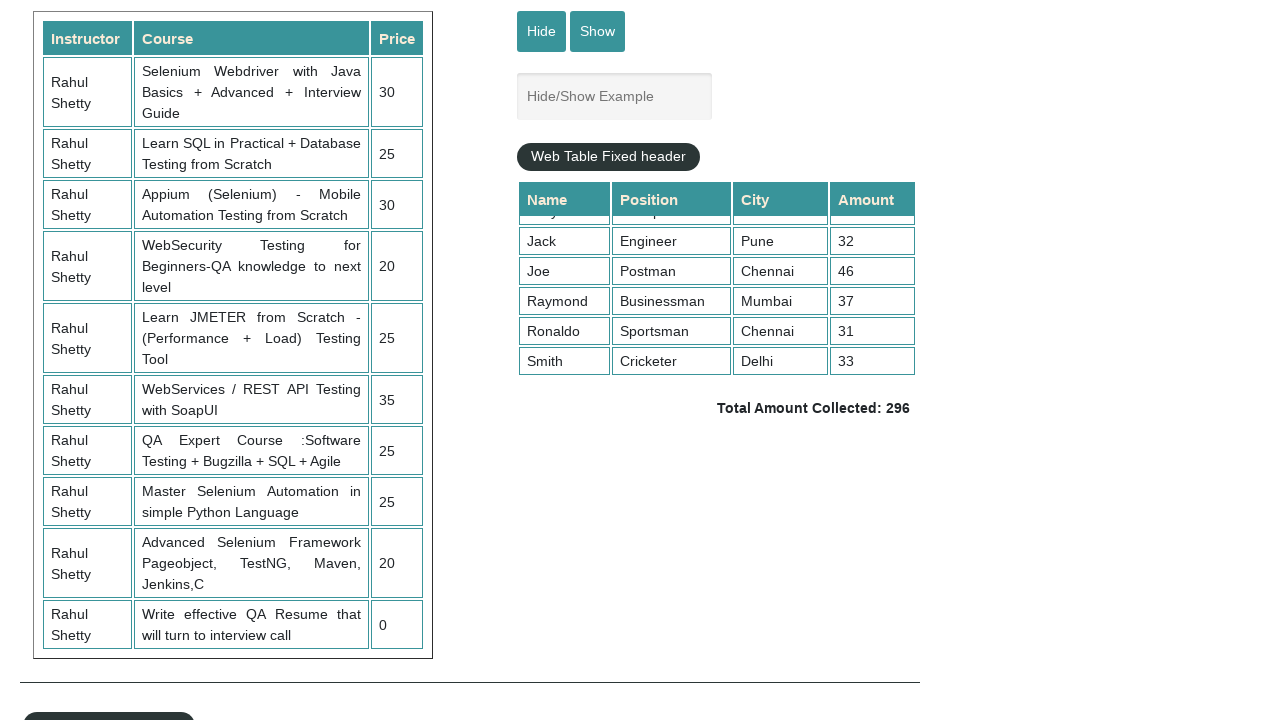

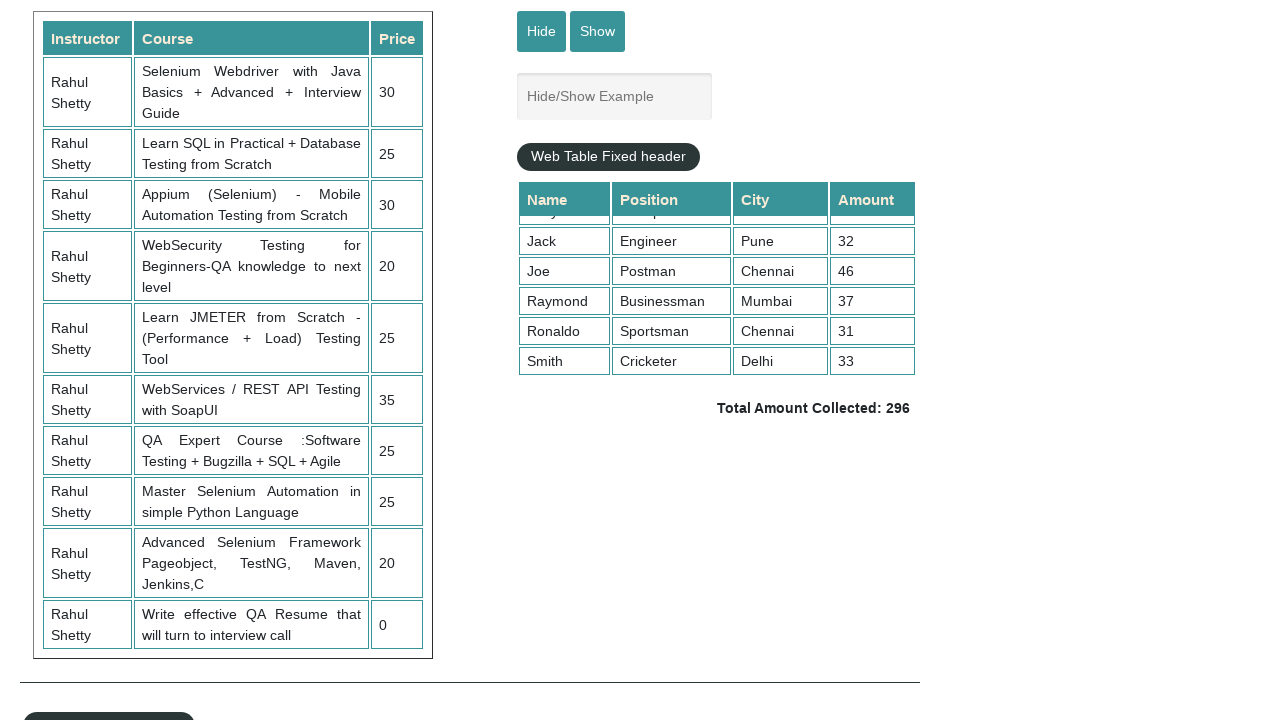